Tests dropdown selection functionality by selecting options from two quality rating dropdowns and verifying the selections

Starting URL: https://suvroc.github.io/selenium-mail-course/05/workshop.html

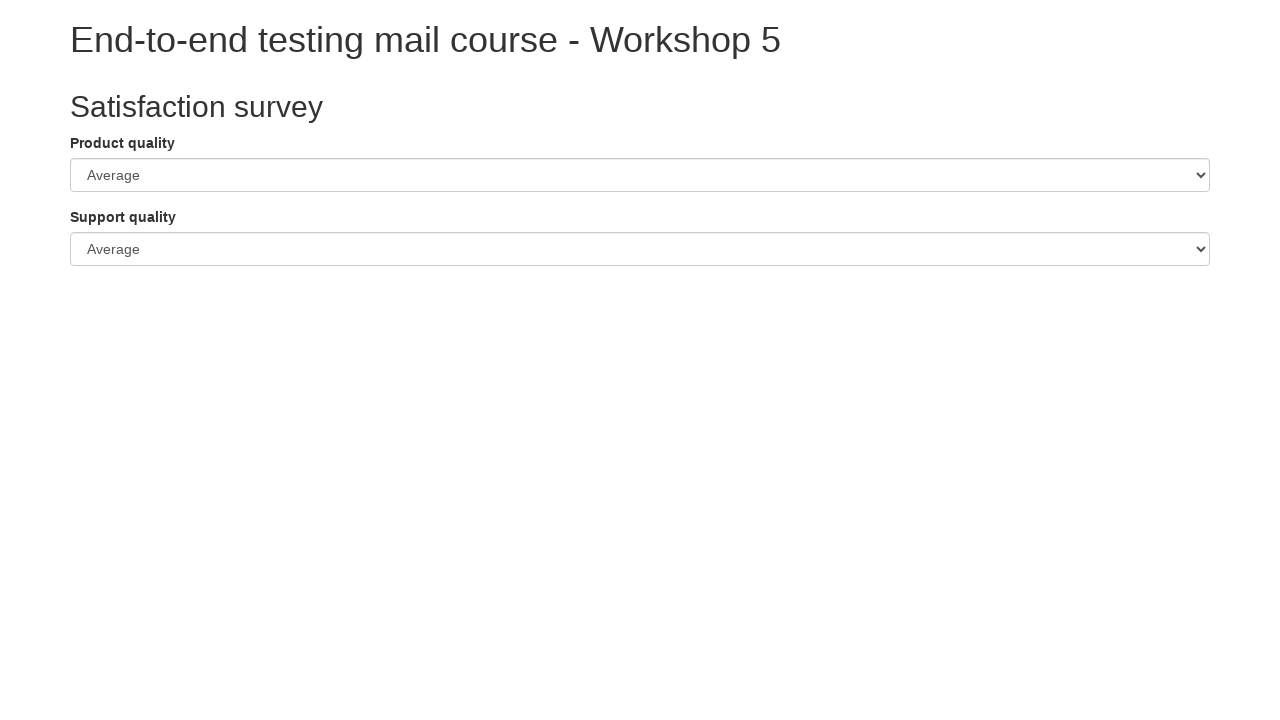

Selected 'Good' from product quality dropdown on #procuctQualityElement
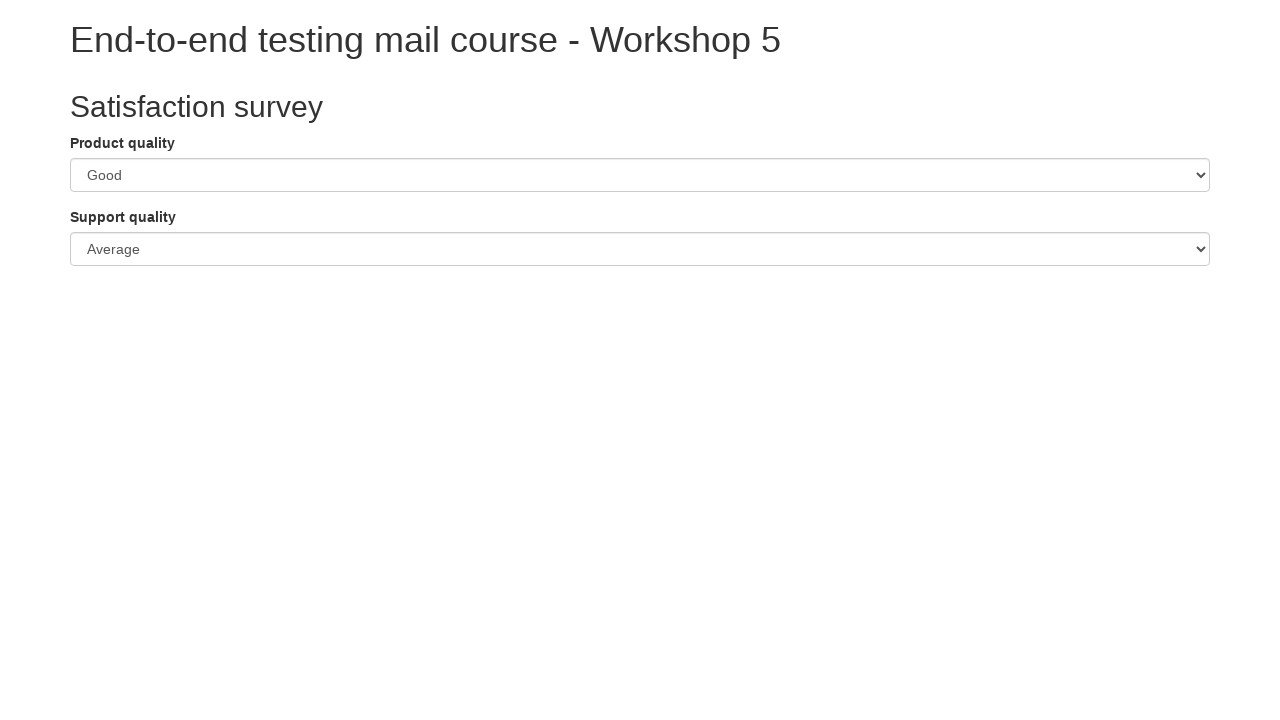

Selected 'Poor' from support quality dropdown on #supportQualityElement
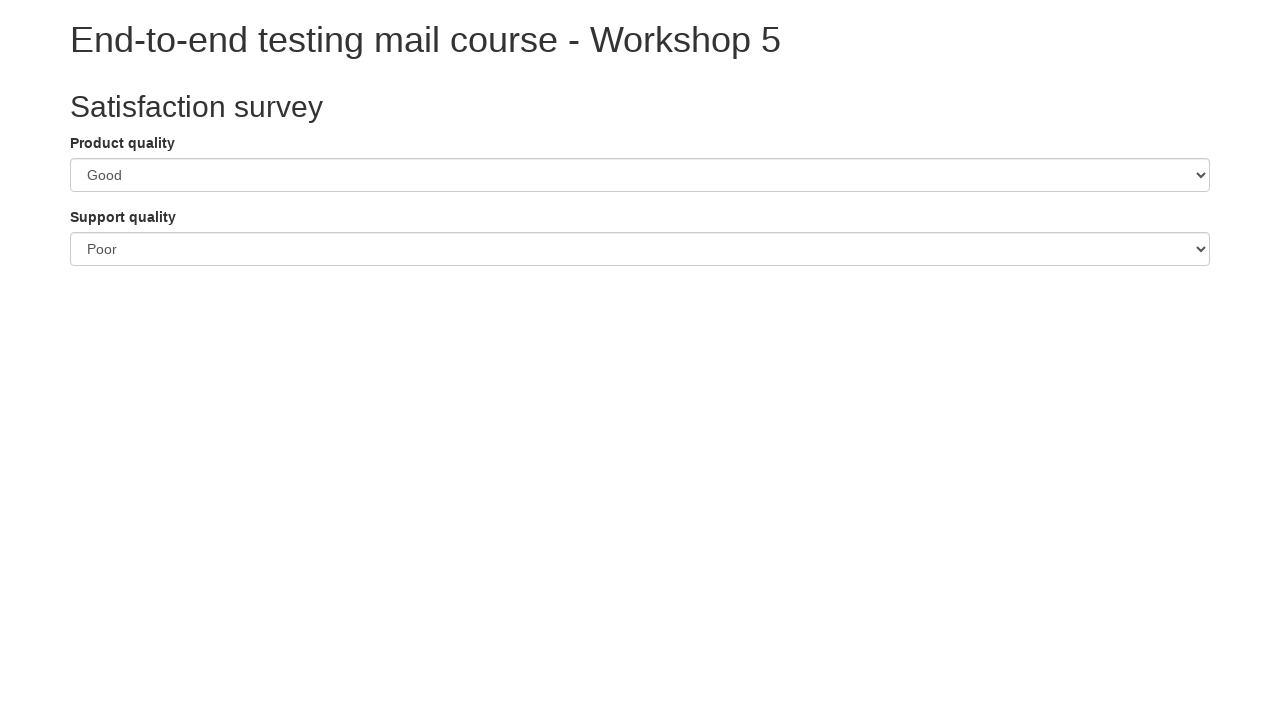

Verified product quality dropdown value is 'good'
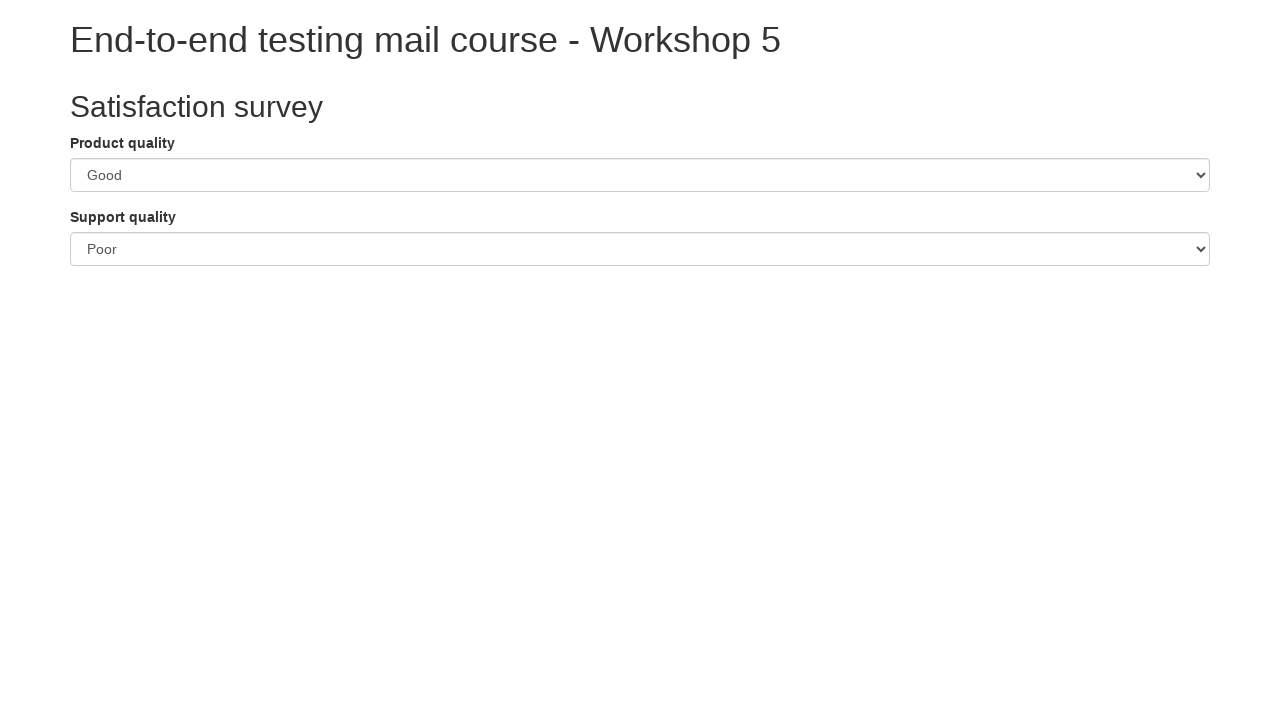

Verified support quality dropdown value is 'poor'
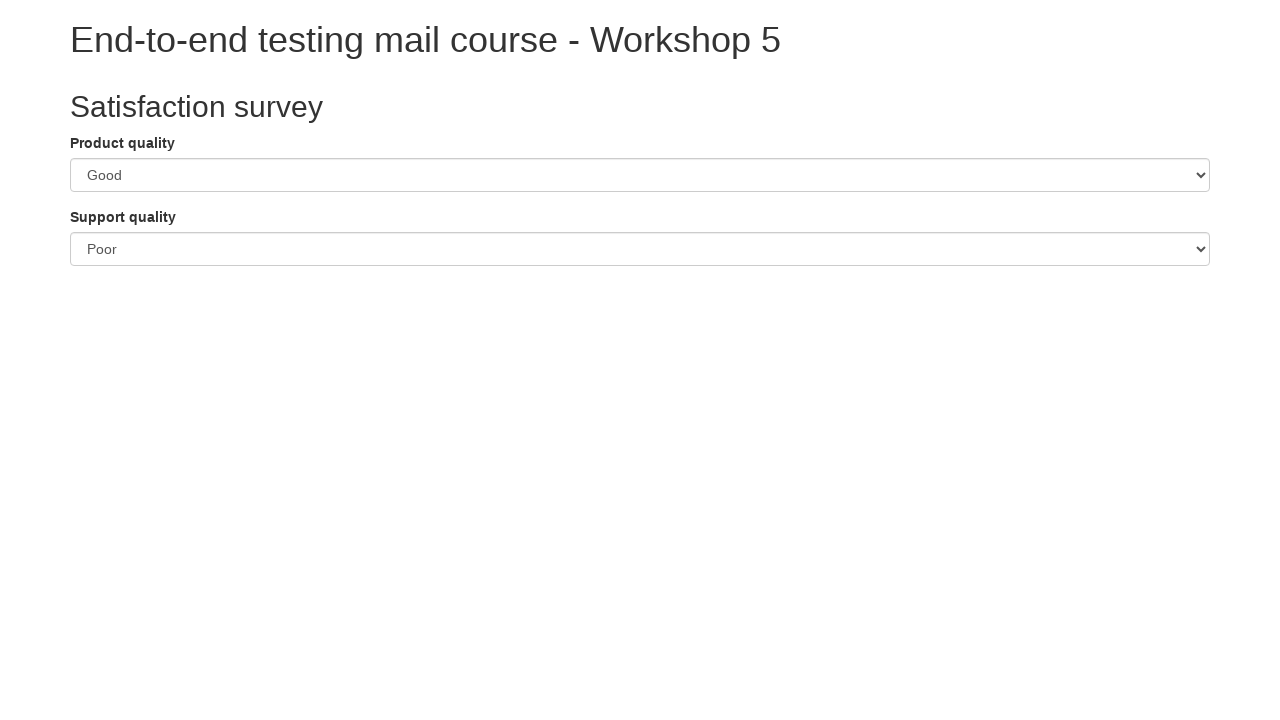

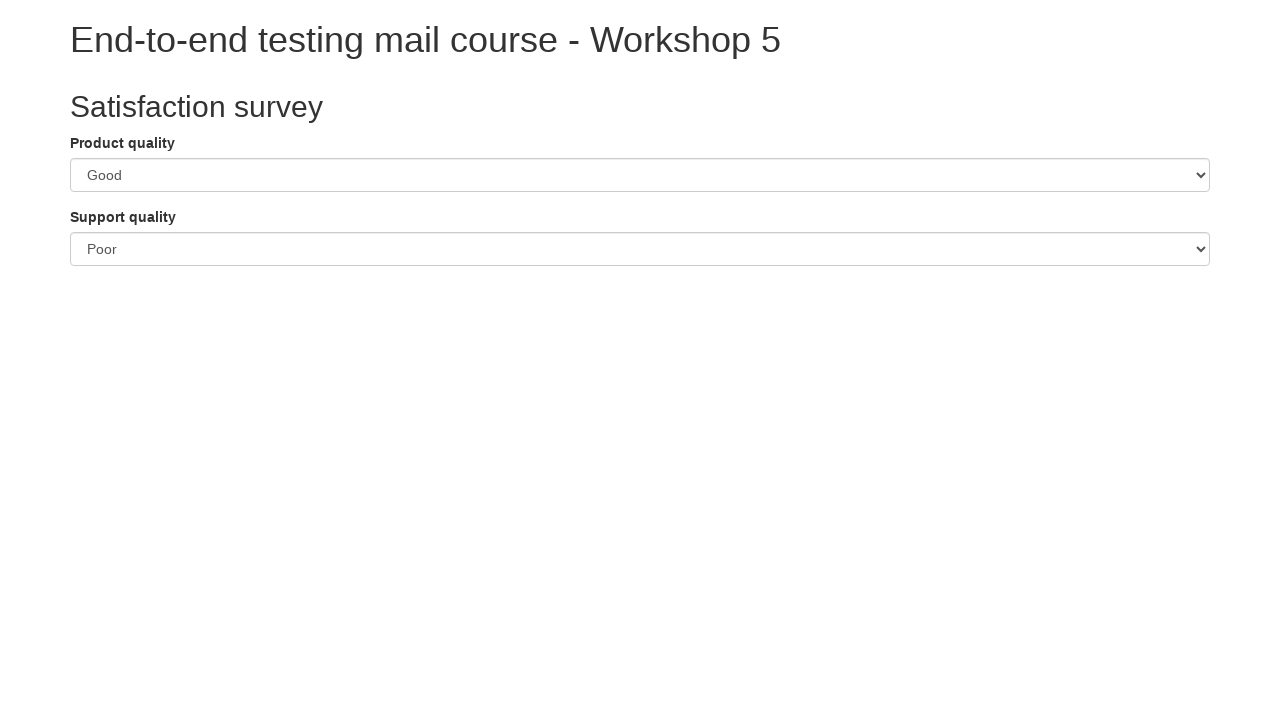